Simple navigation test that loads the Sky Switzerland homepage and verifies the page loads successfully

Starting URL: https://www.sky.ch

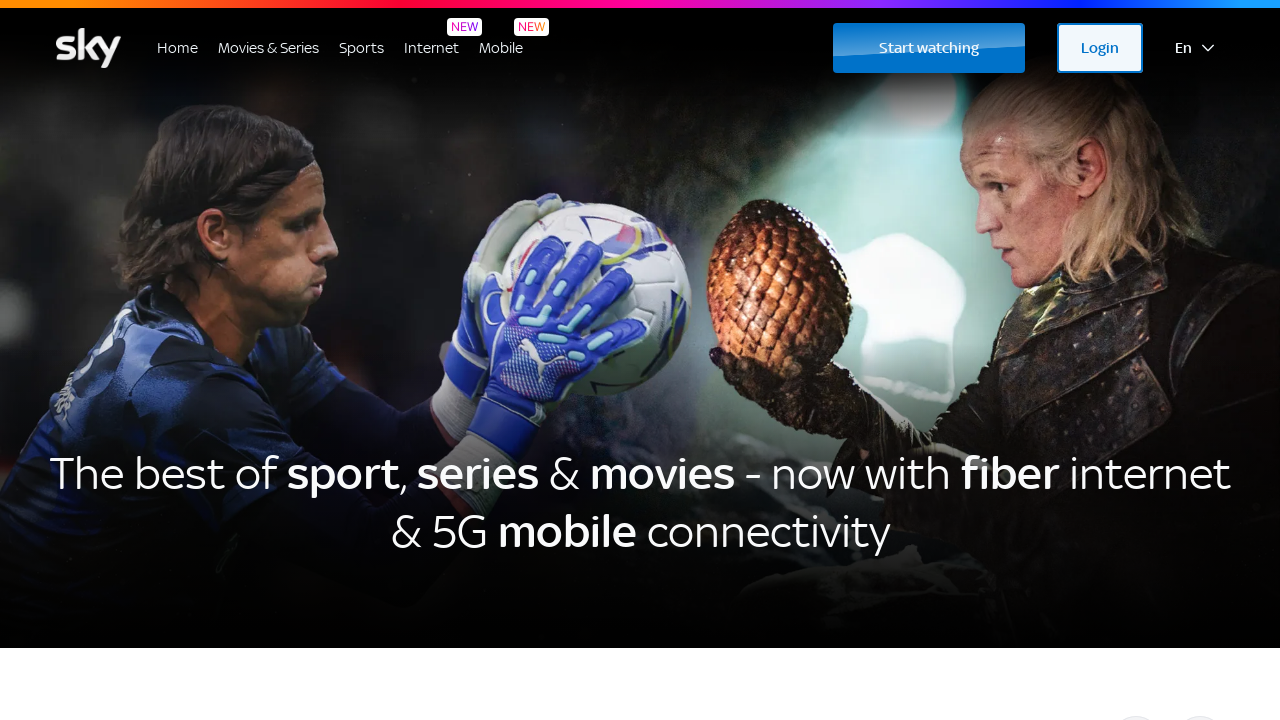

Navigated to Sky Switzerland homepage
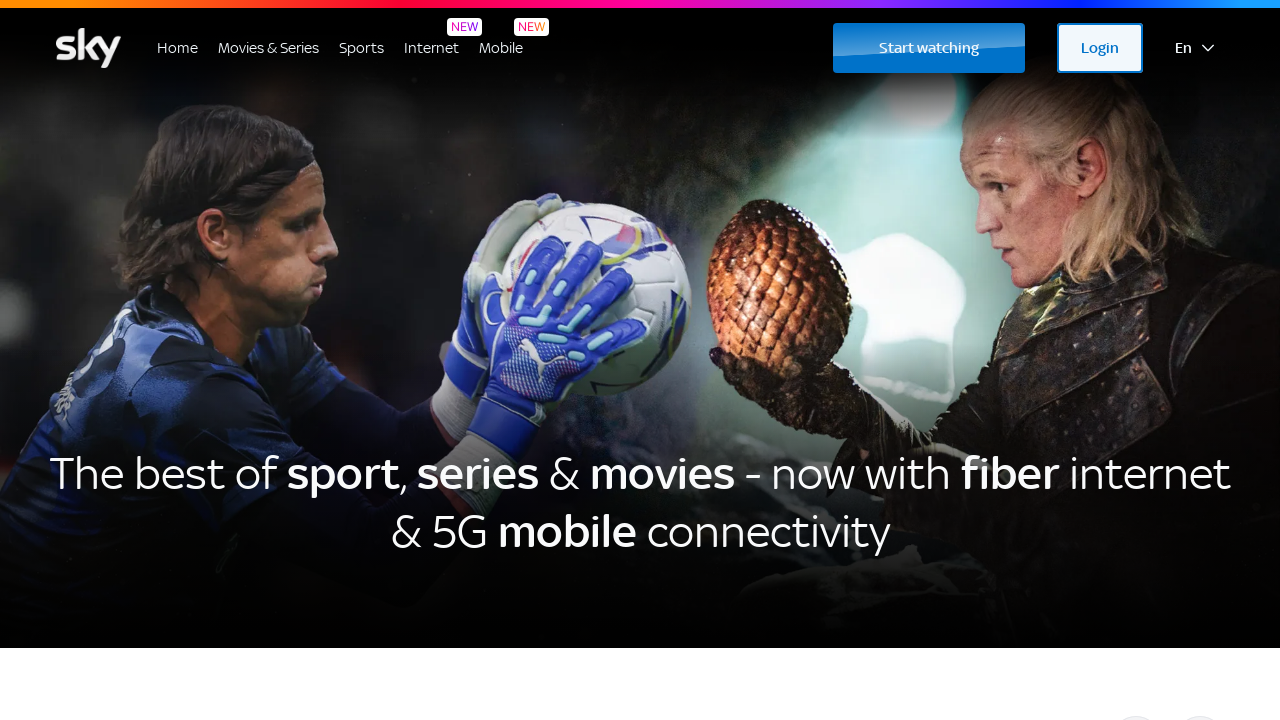

Page DOM content fully loaded
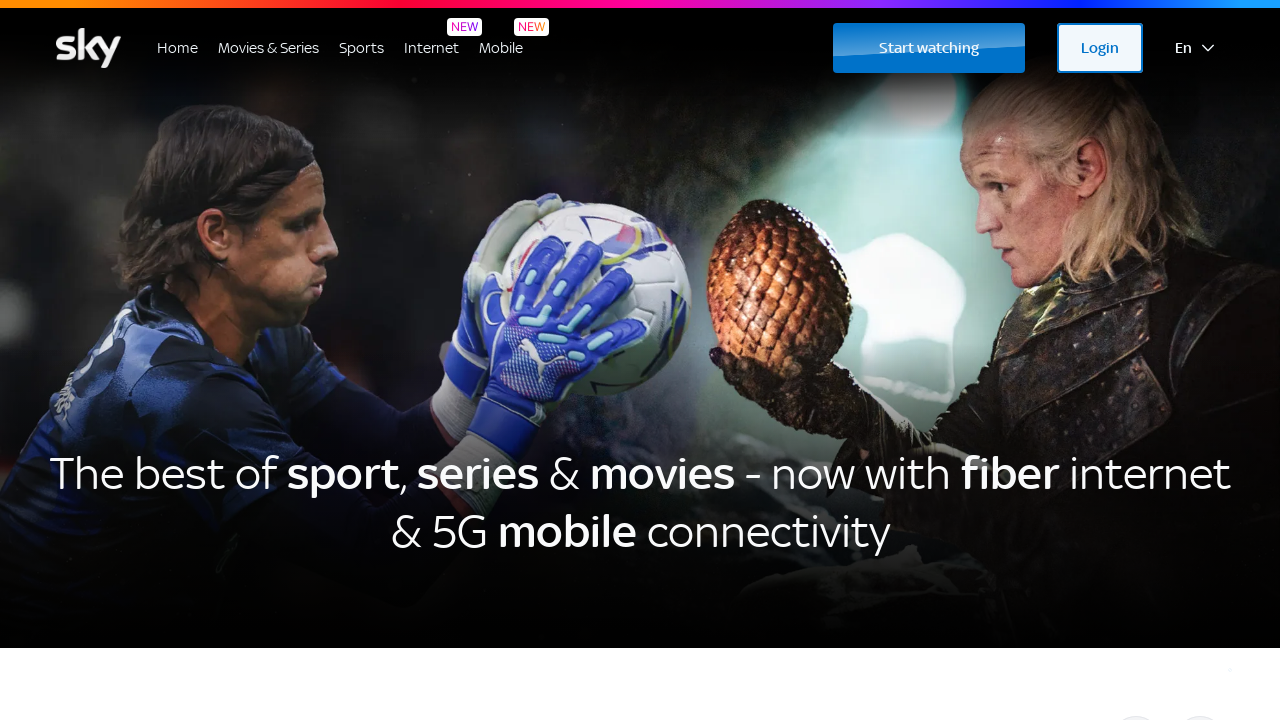

Body element loaded, page content verified
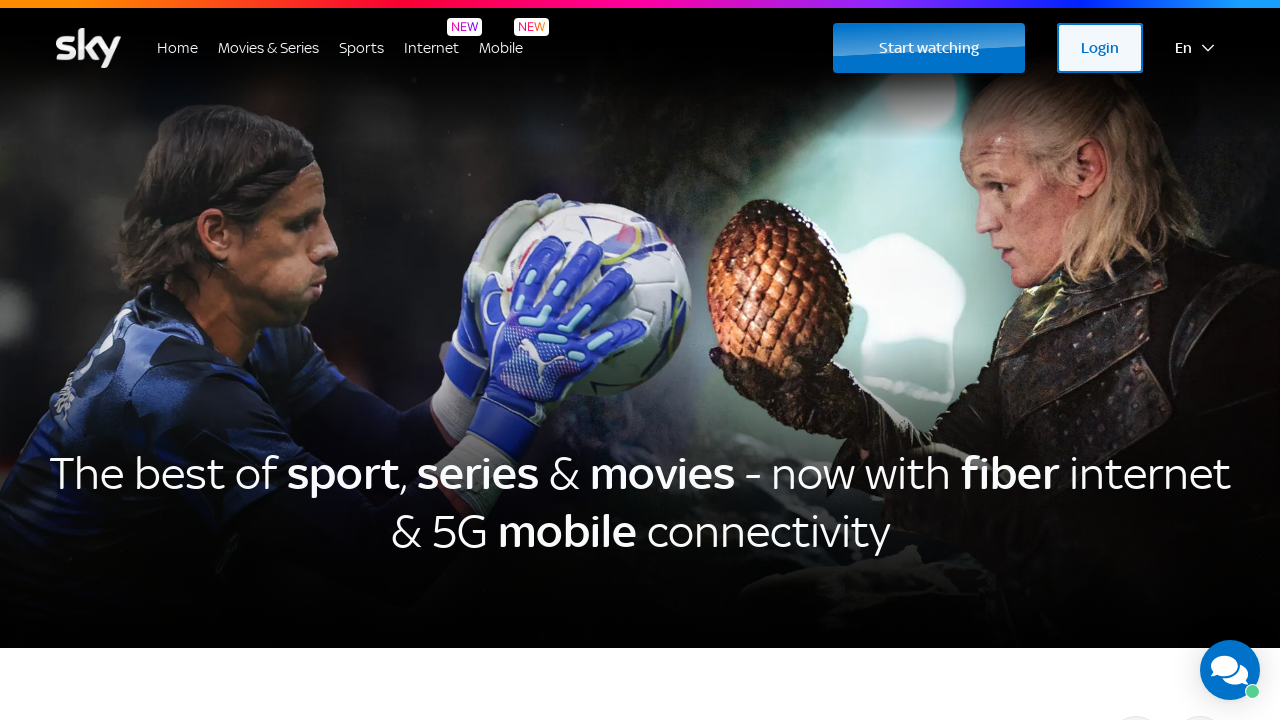

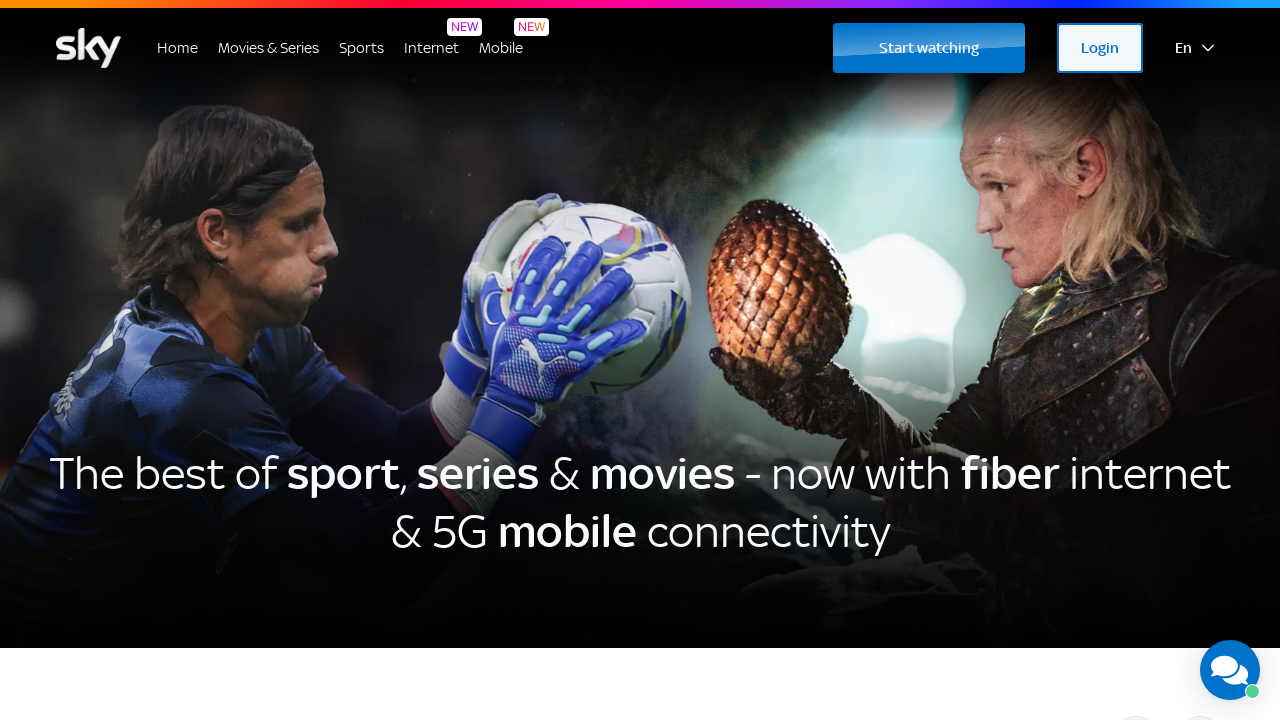